Tests scrolling to an element and filling in name and date fields on a form

Starting URL: https://formy-project.herokuapp.com/scroll

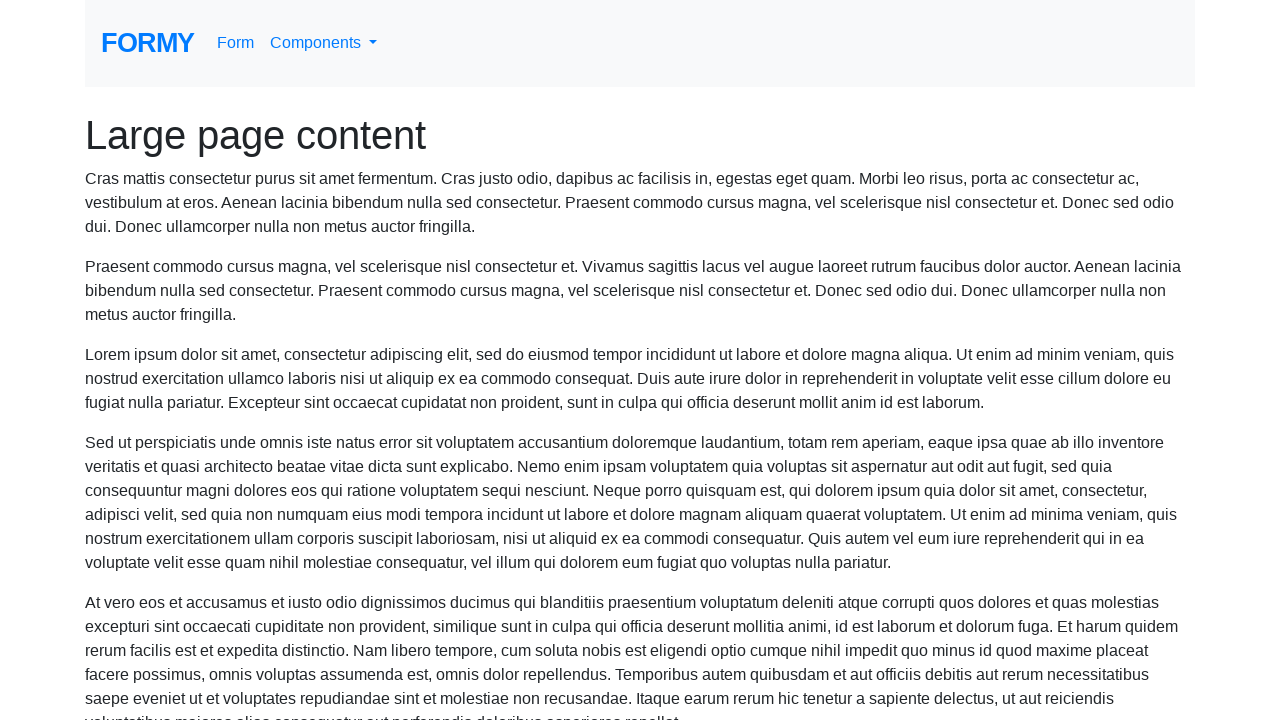

Located name field element
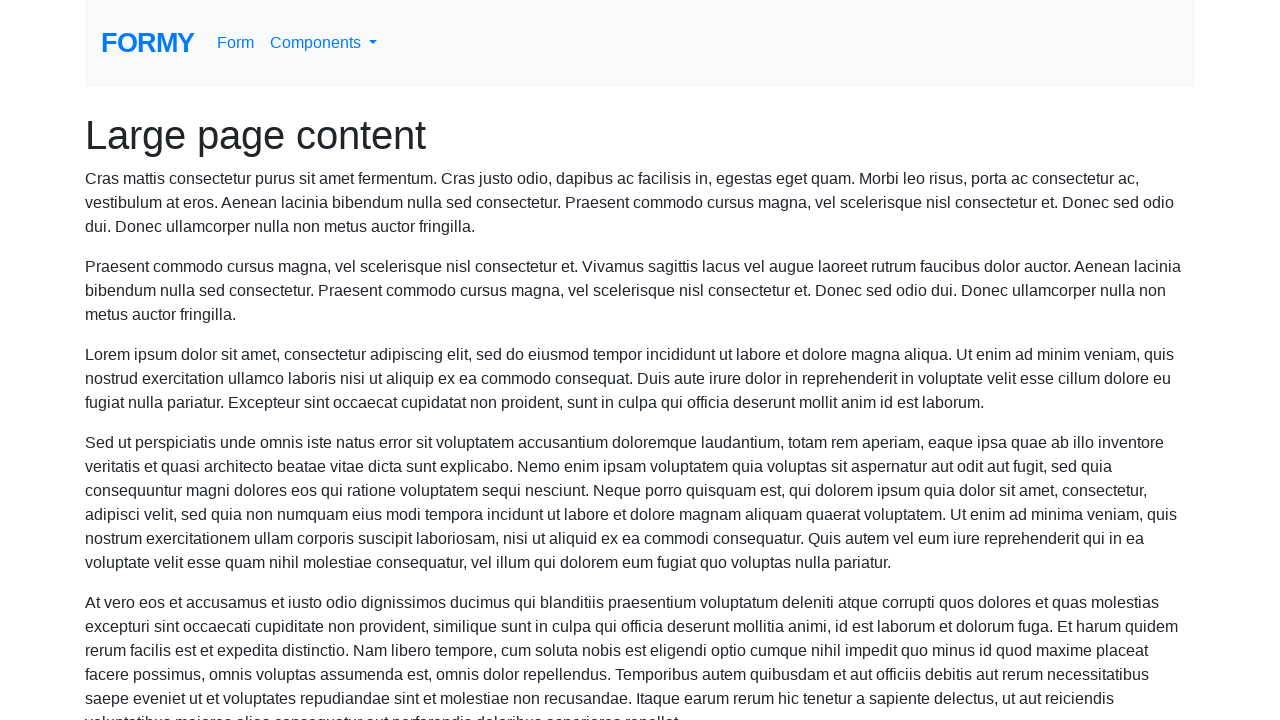

Scrolled to name field
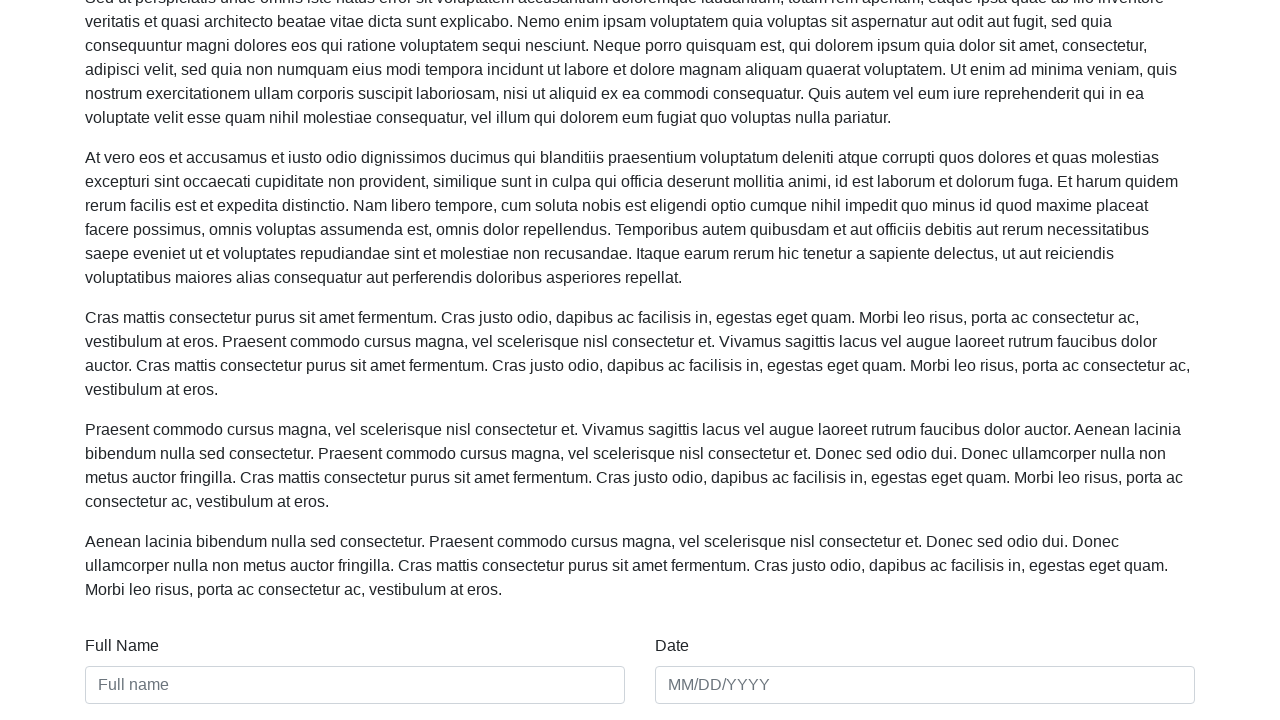

Filled name field with 'Robin Williams' on #name
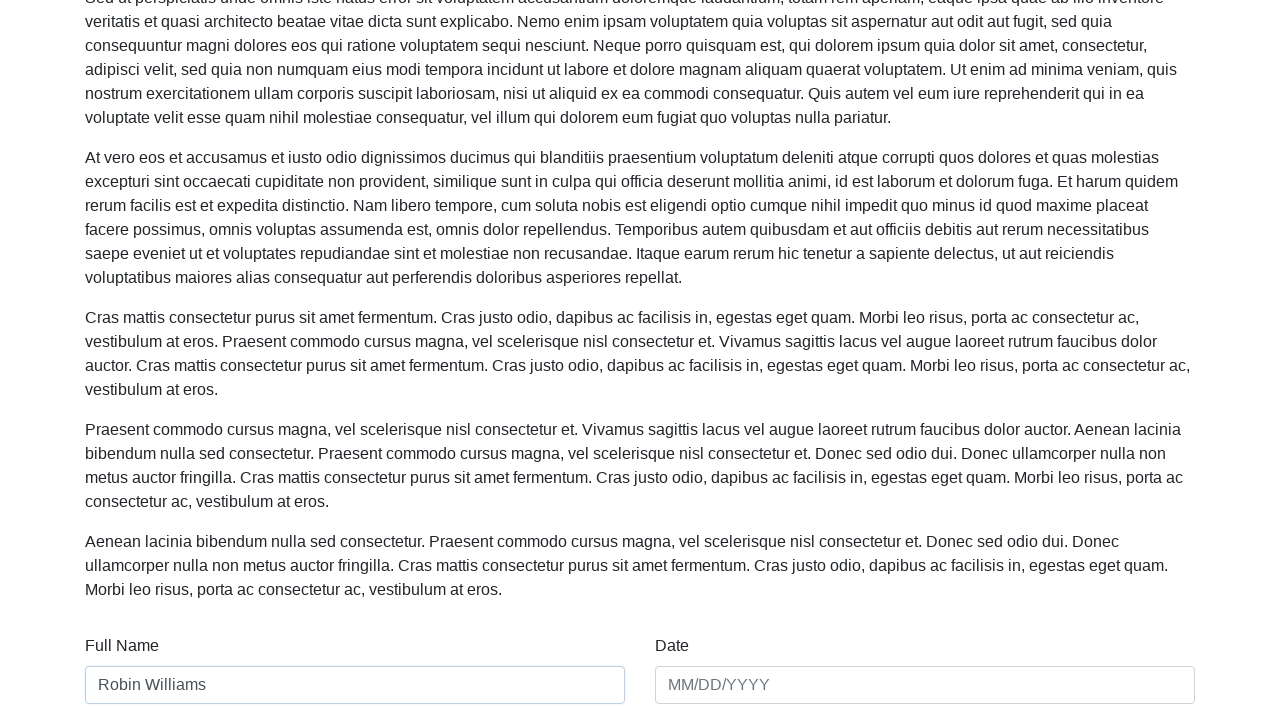

Filled date field with '02/02/2022' on #date
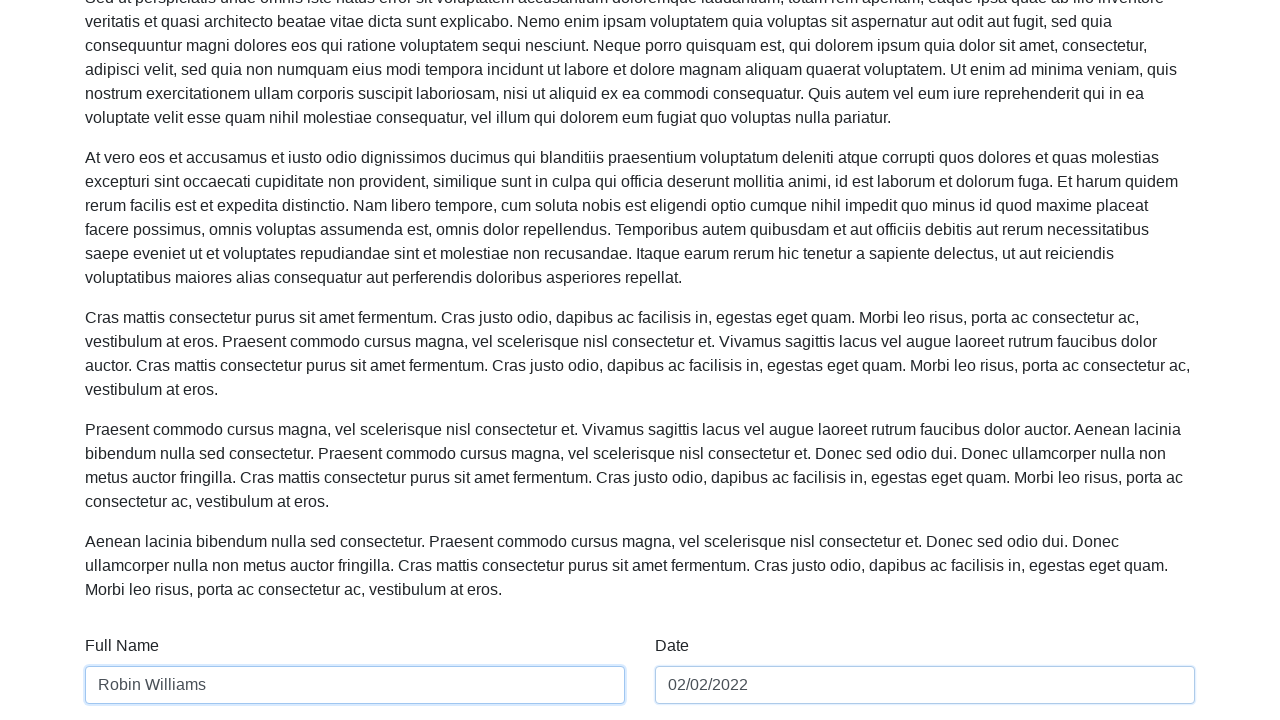

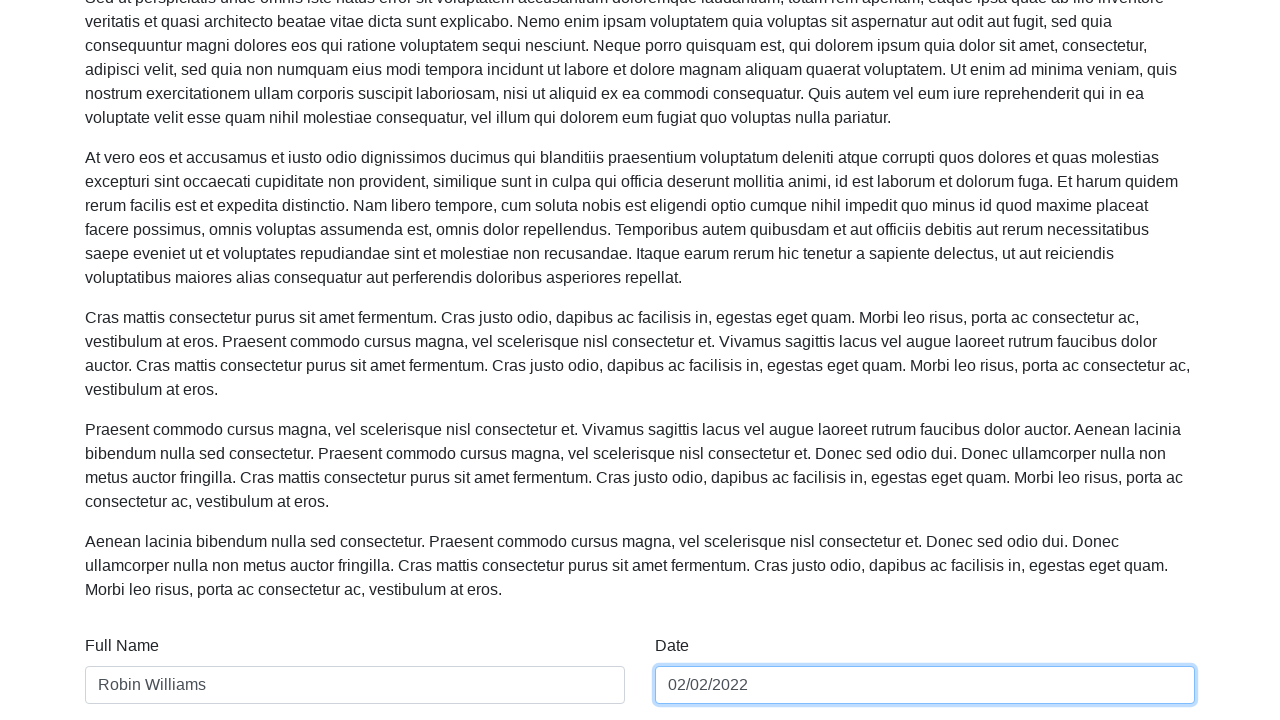